Tests that clicking Clear completed button removes completed items from the list

Starting URL: https://demo.playwright.dev/todomvc

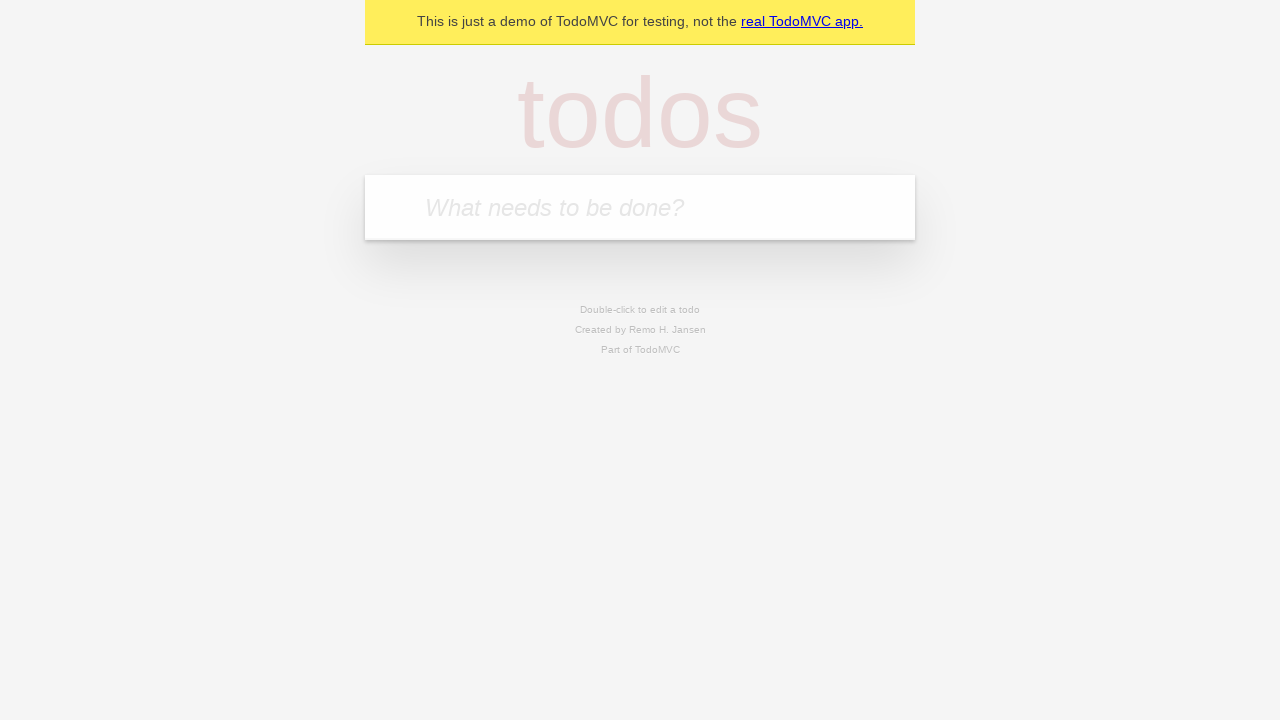

Filled todo input with 'buy some cheese' on internal:attr=[placeholder="What needs to be done?"i]
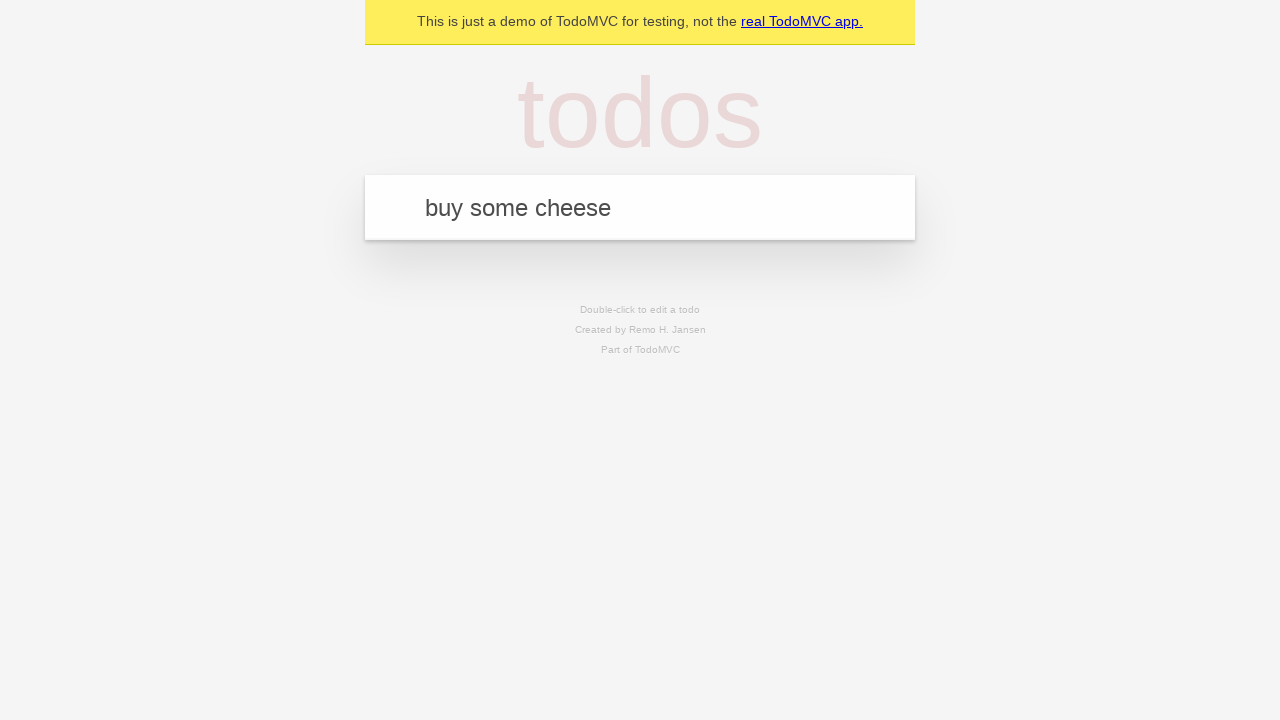

Pressed Enter to add first todo on internal:attr=[placeholder="What needs to be done?"i]
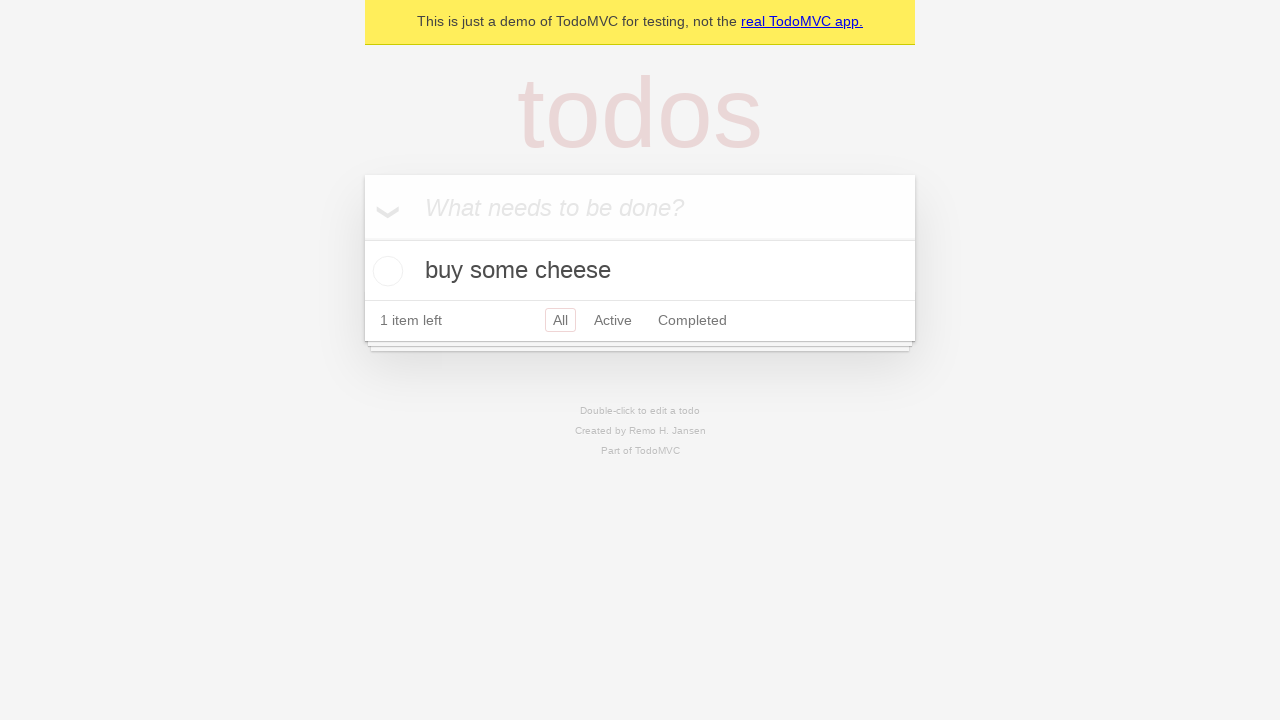

Filled todo input with 'feed the cat' on internal:attr=[placeholder="What needs to be done?"i]
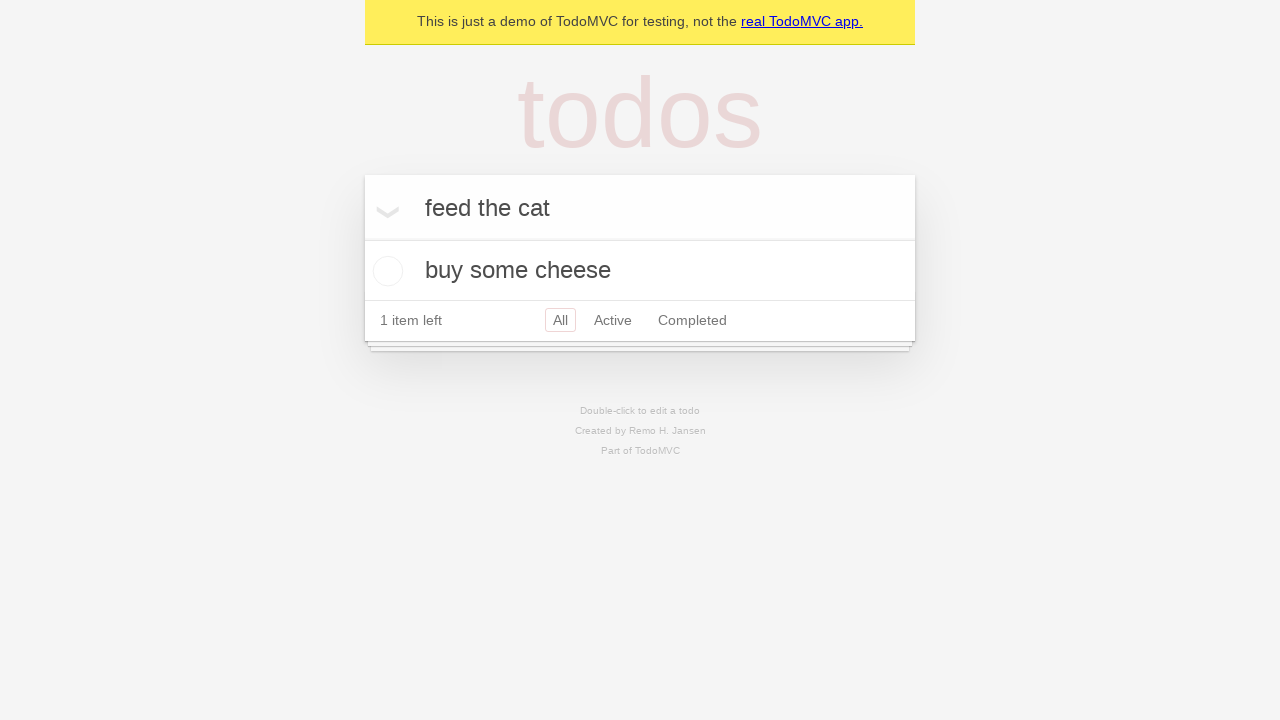

Pressed Enter to add second todo on internal:attr=[placeholder="What needs to be done?"i]
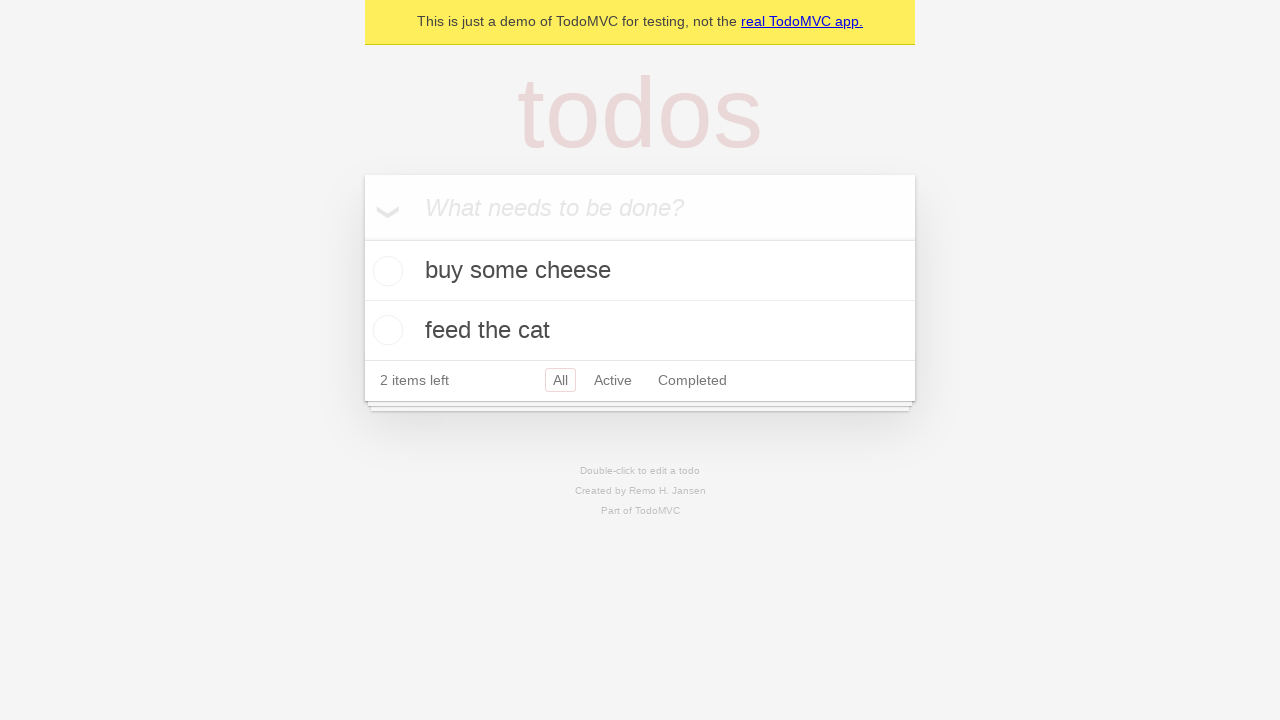

Filled todo input with 'book a doctors appointment' on internal:attr=[placeholder="What needs to be done?"i]
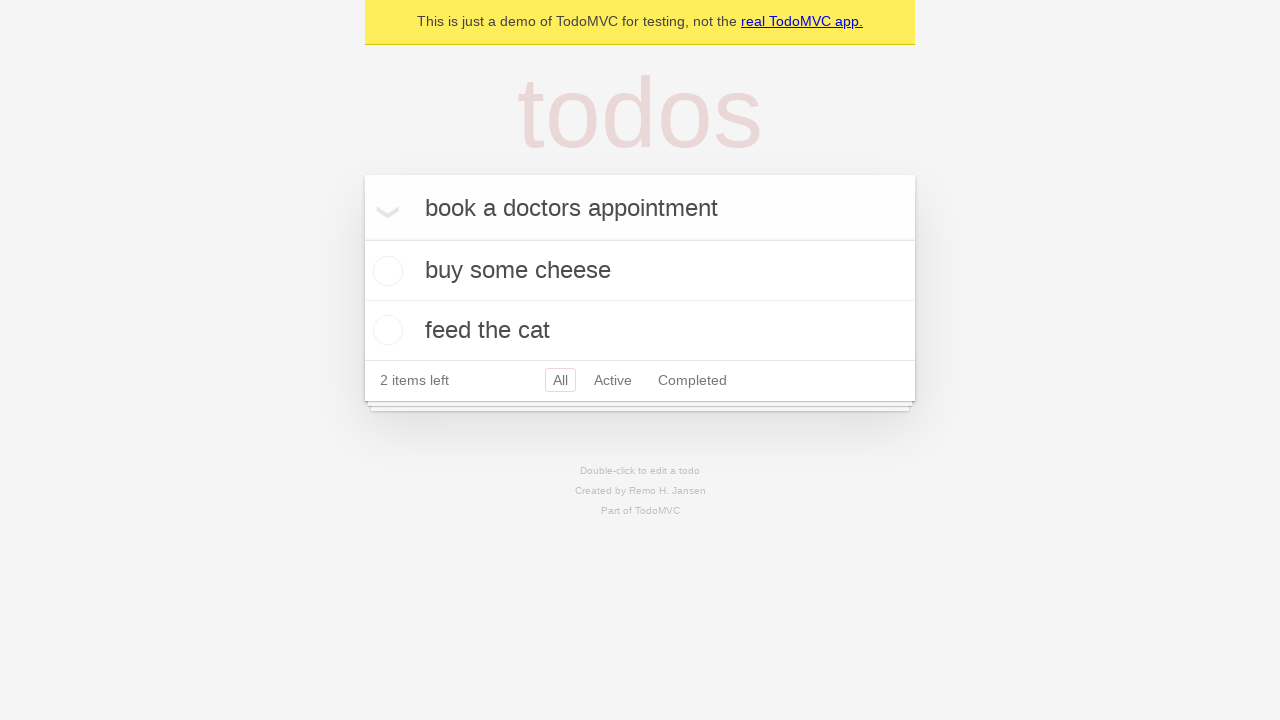

Pressed Enter to add third todo on internal:attr=[placeholder="What needs to be done?"i]
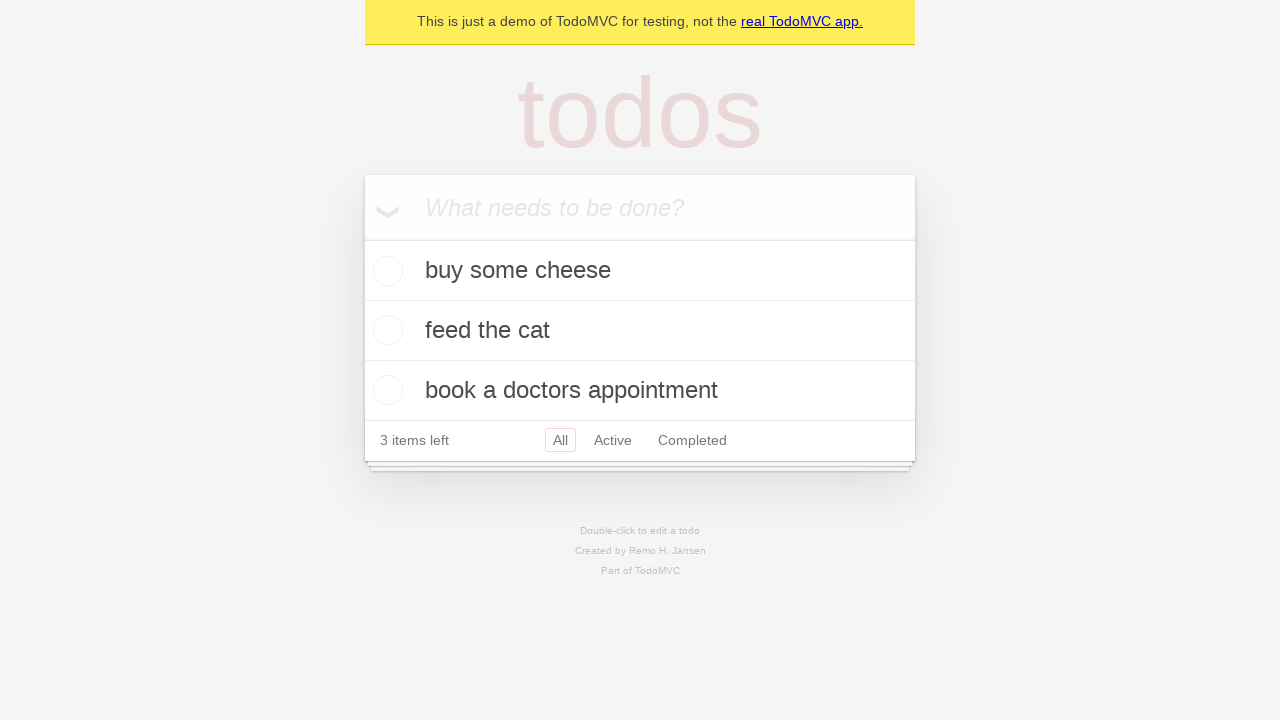

Checked the second todo item (feed the cat) at (385, 330) on internal:testid=[data-testid="todo-item"s] >> nth=1 >> internal:role=checkbox
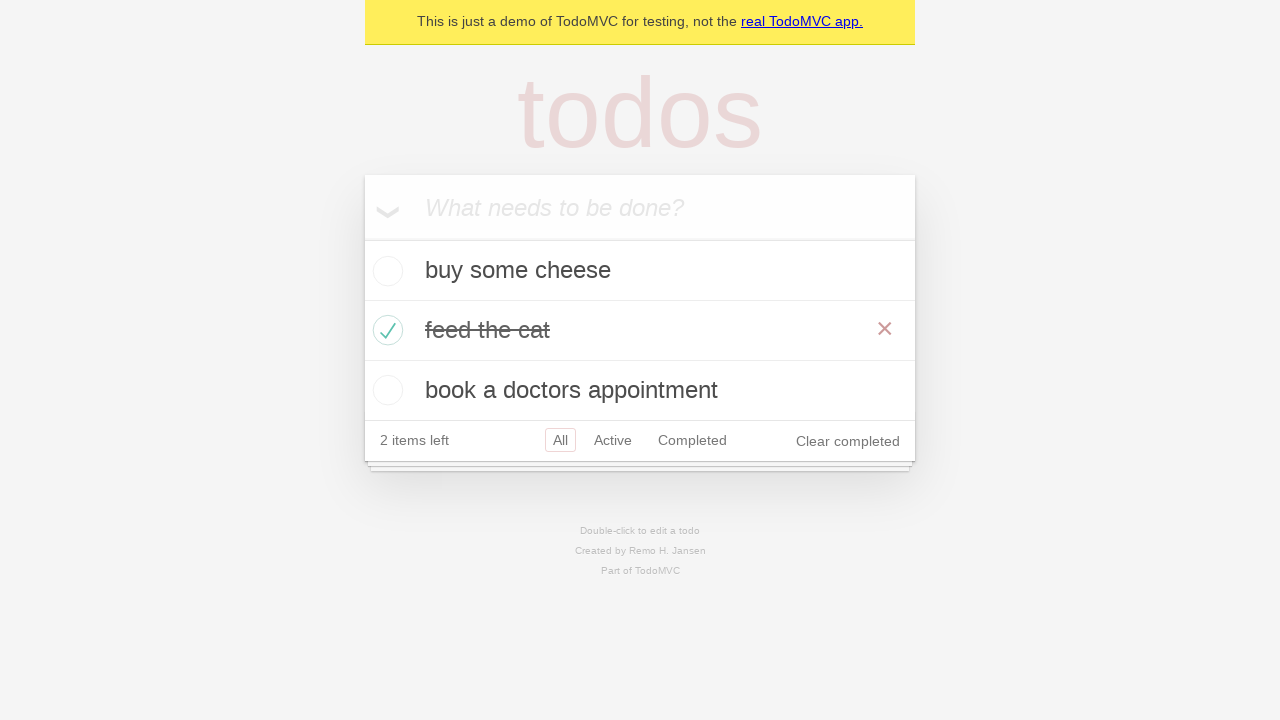

Clicked 'Clear completed' button to remove completed items at (848, 441) on internal:role=button[name="Clear completed"i]
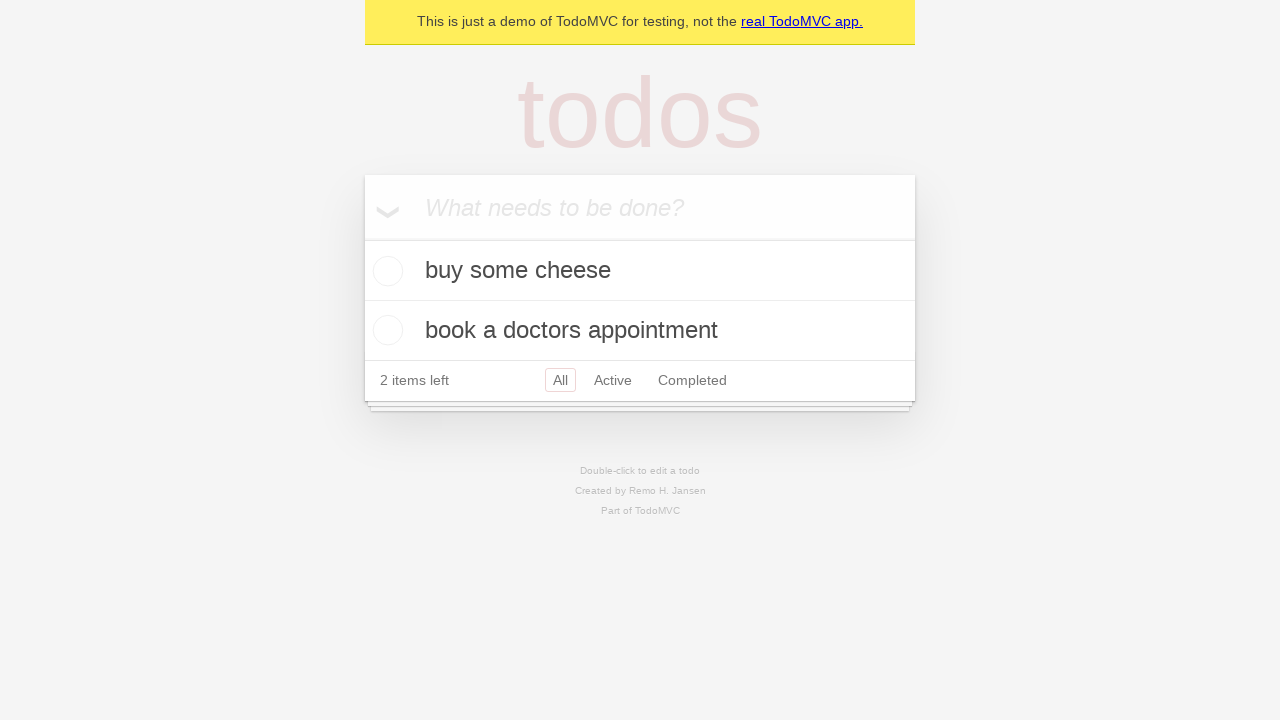

Verified remaining todo items are present after clearing completed
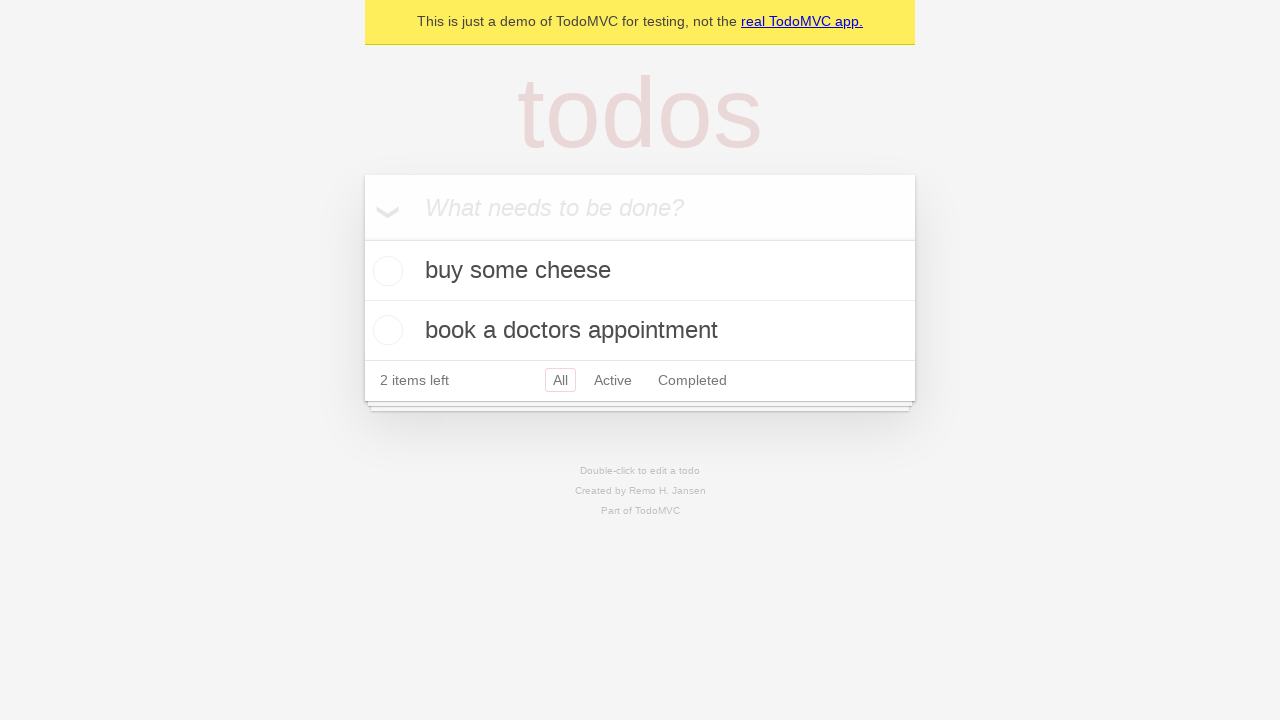

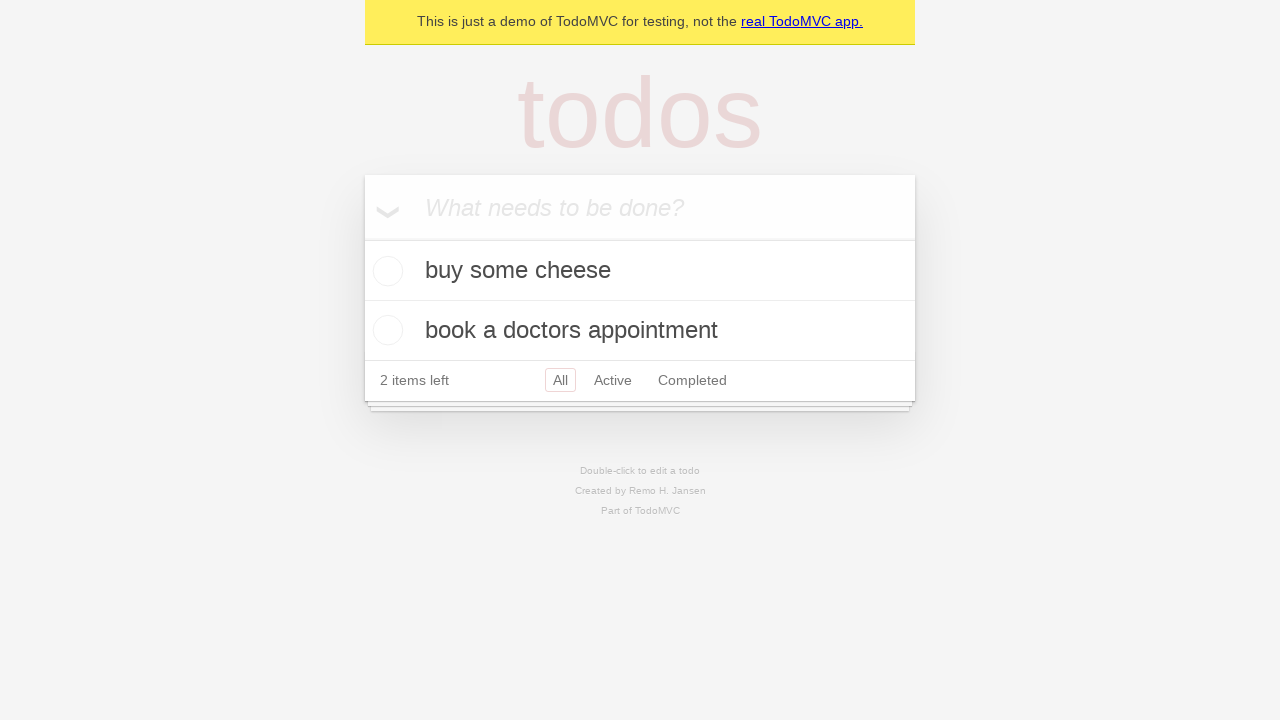